Navigates to a test page and checks a checkbox, then verifies the checkbox interaction displays a confirmation message

Starting URL: https://test.k6.io/browser.php

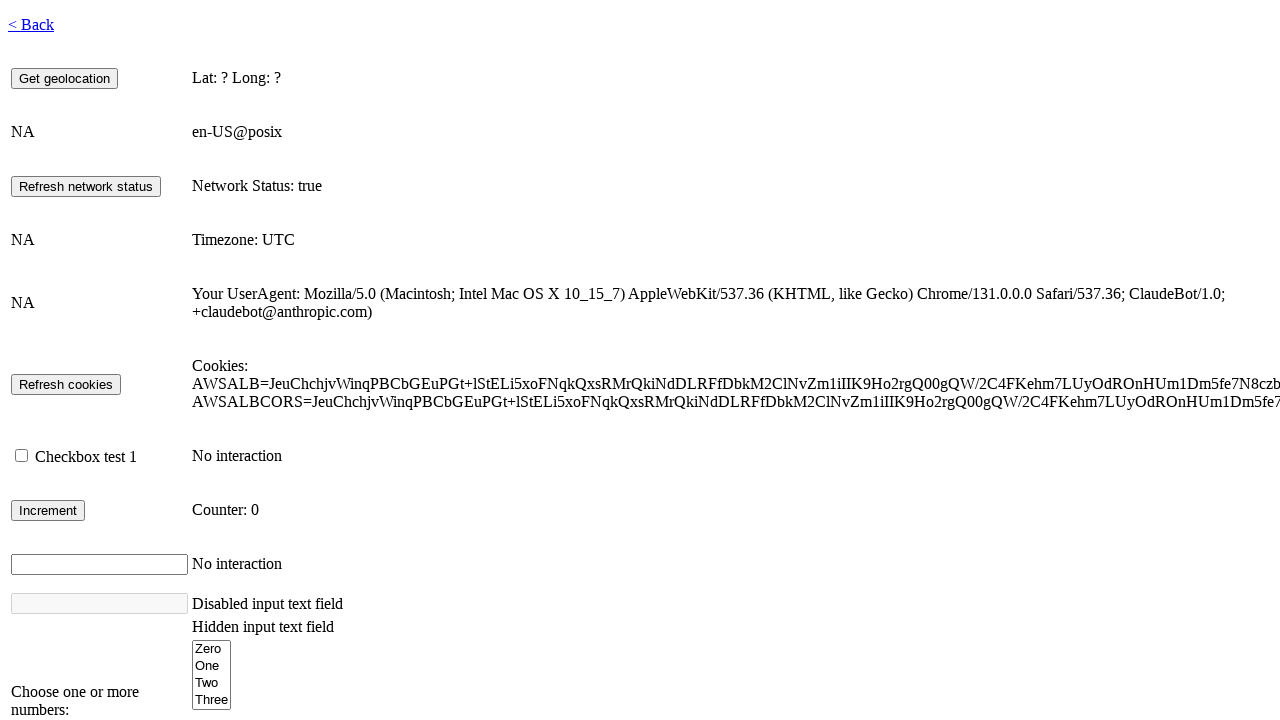

Waited for page to fully load with networkidle state
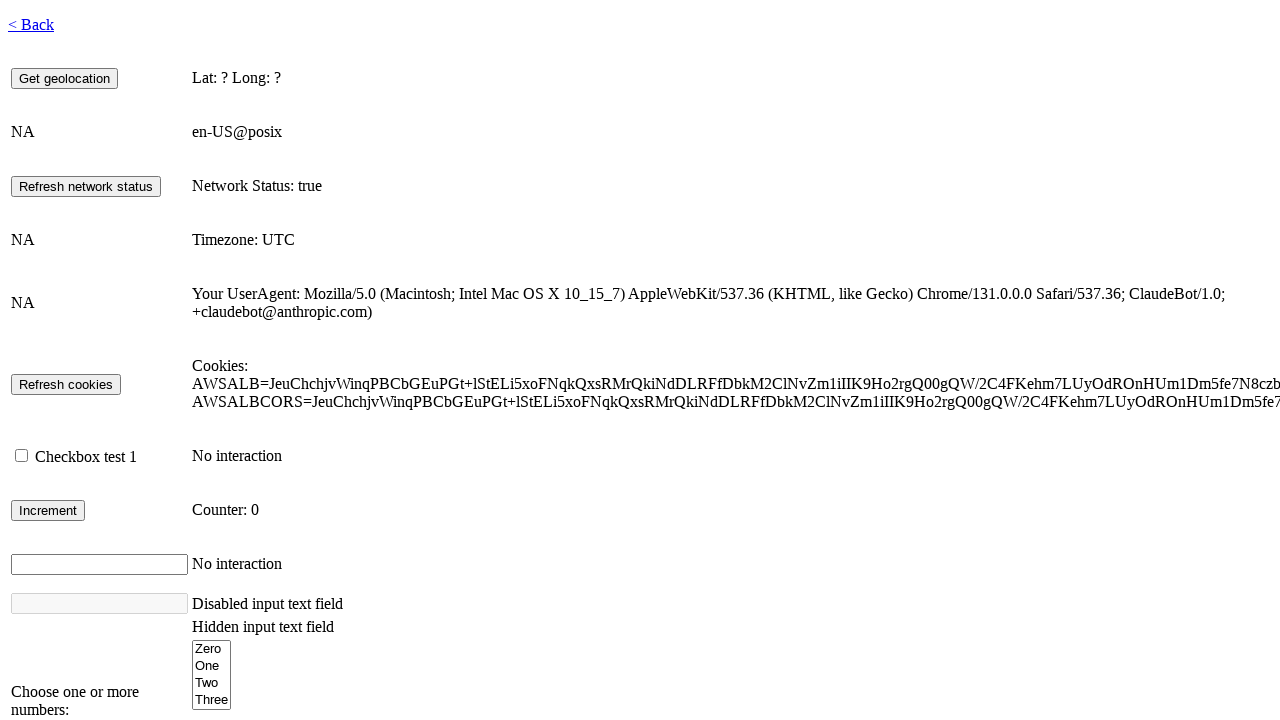

Checked the checkbox with id 'checkbox1' at (22, 456) on #checkbox1
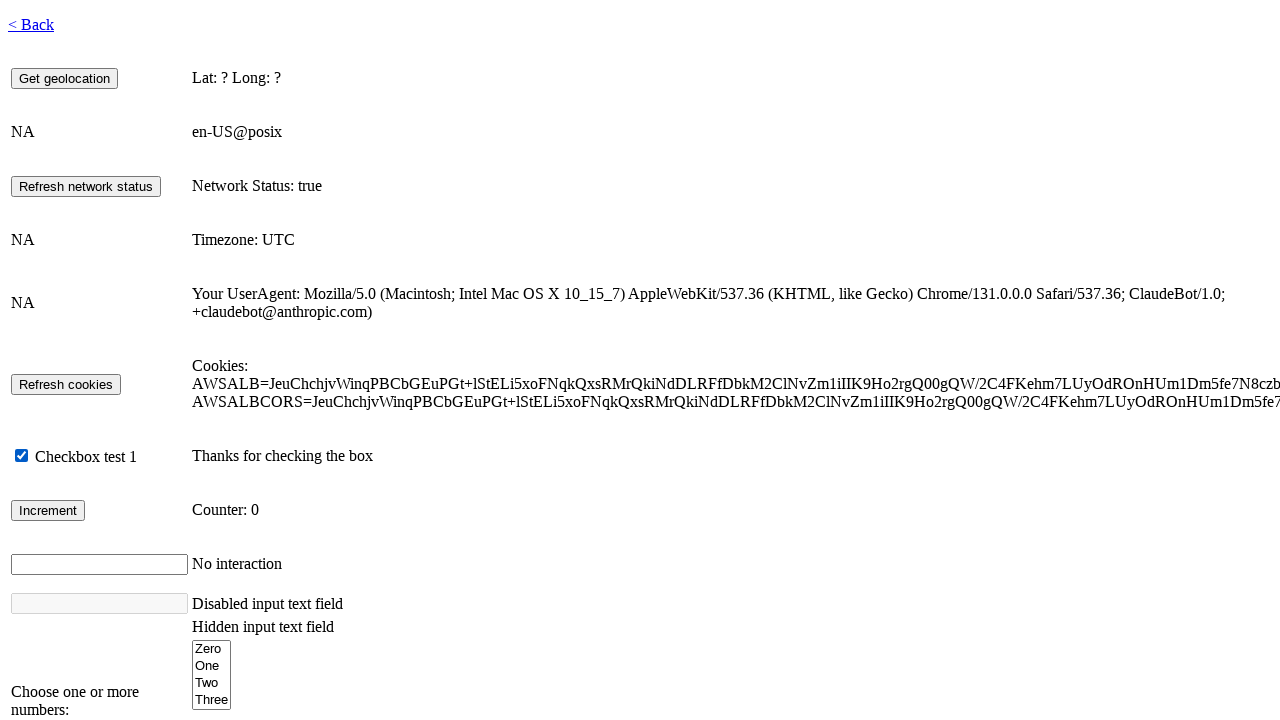

Confirmation message appeared in checkbox-info-display element
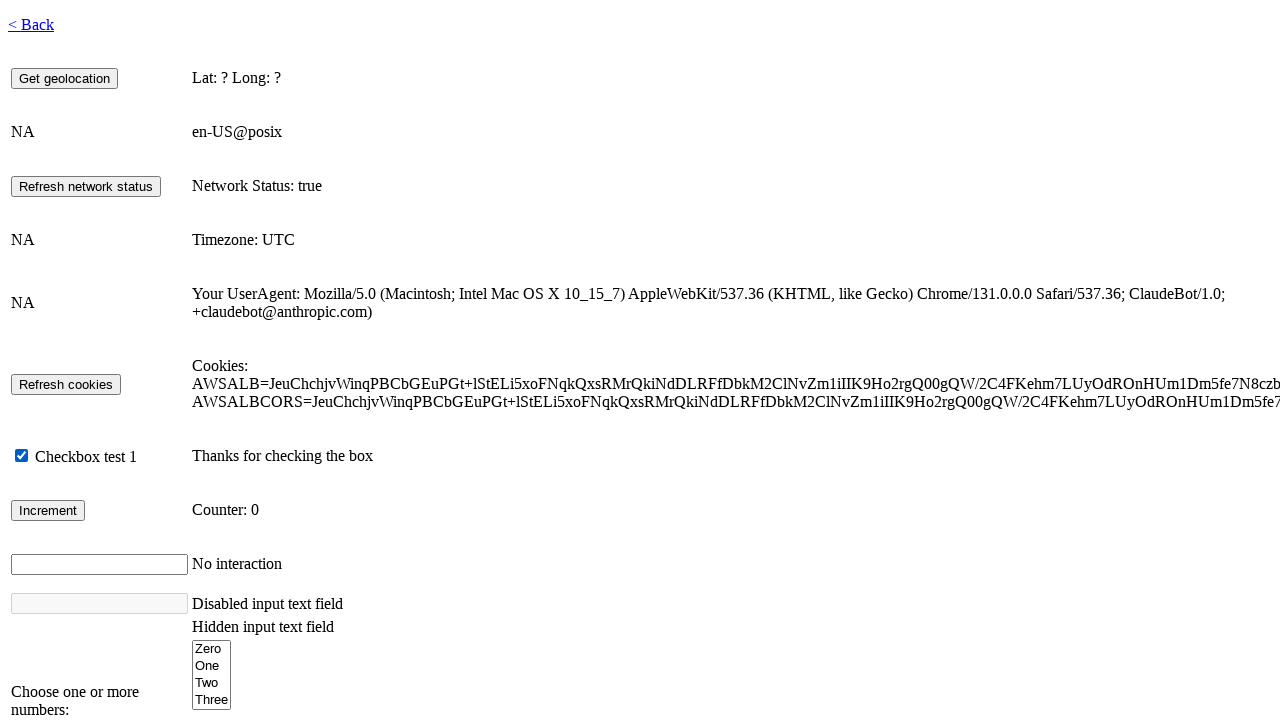

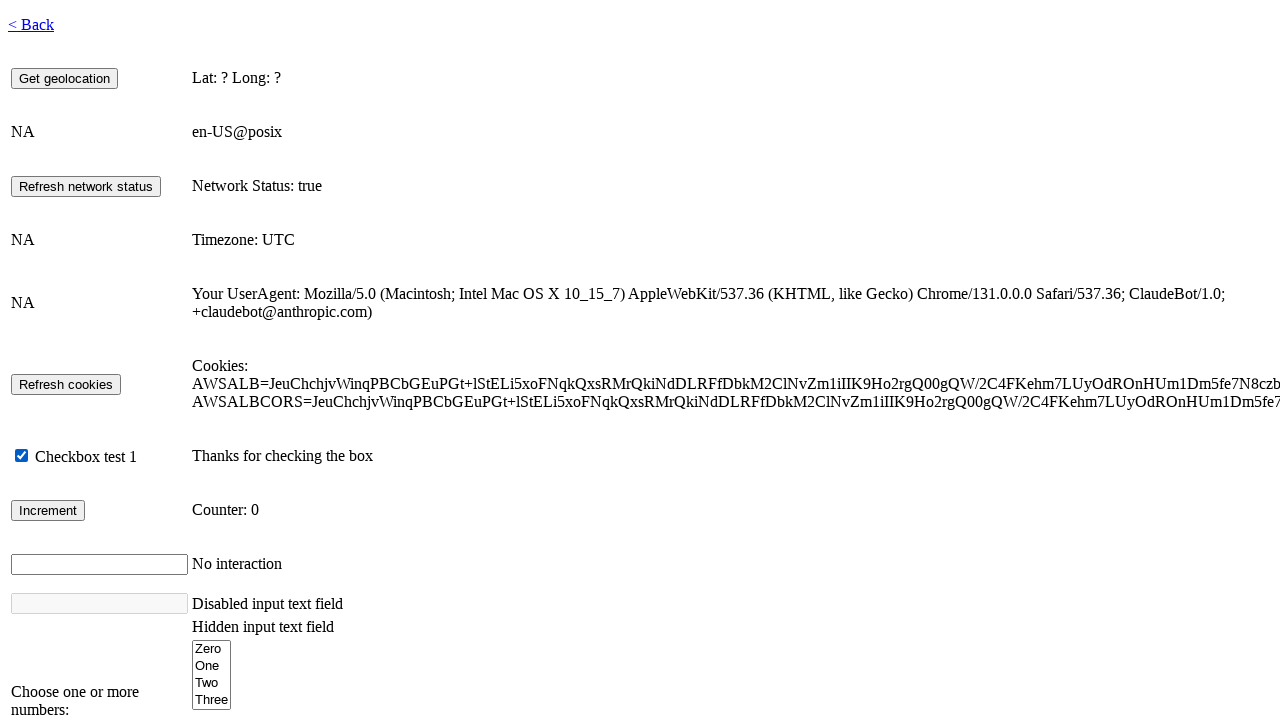